Tests dynamic loading by clicking the Start button and waiting for "Hello World!" text to become visible

Starting URL: https://the-internet.herokuapp.com/dynamic_loading/1

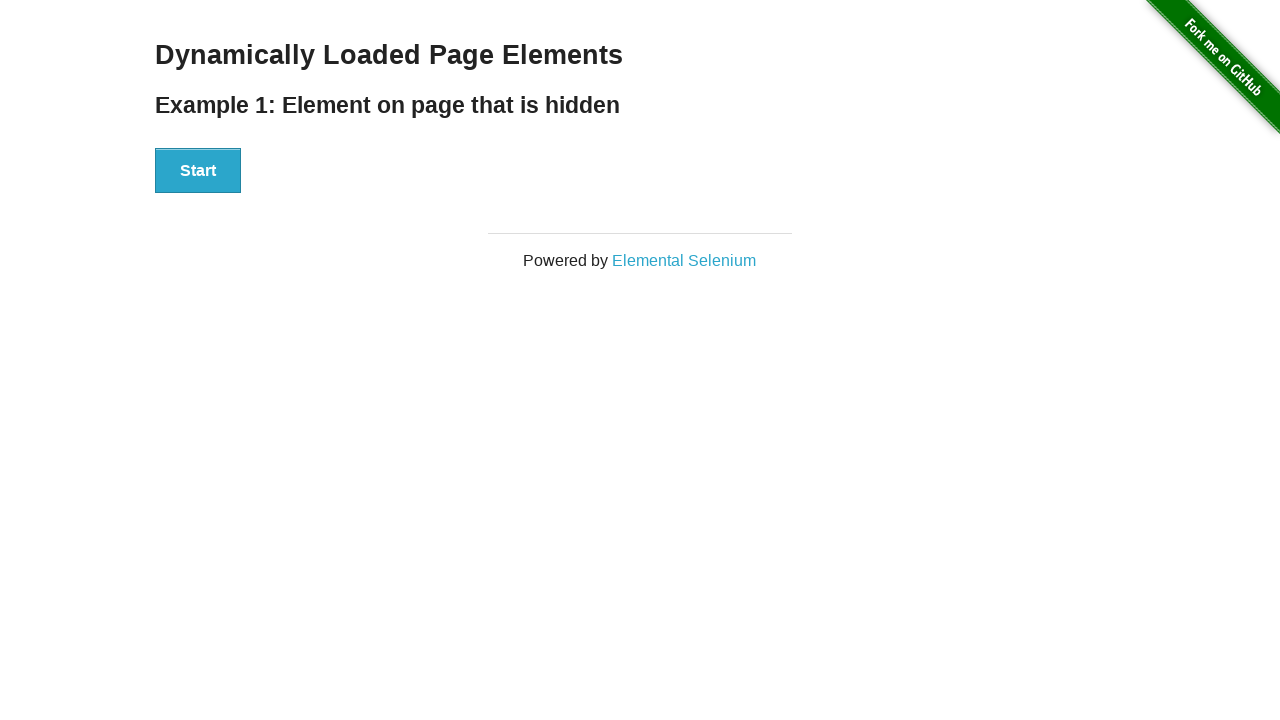

Clicked the Start button at (198, 171) on xpath=//button
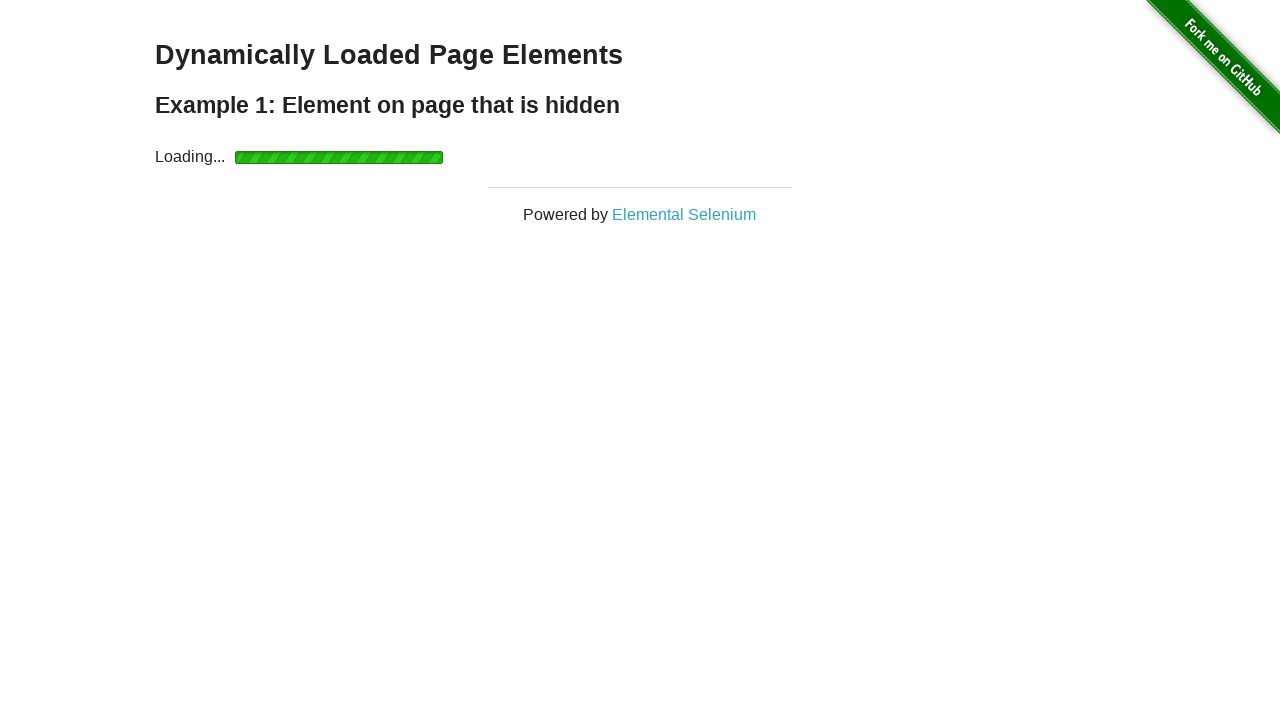

Waited for 'Hello World!' text to become visible
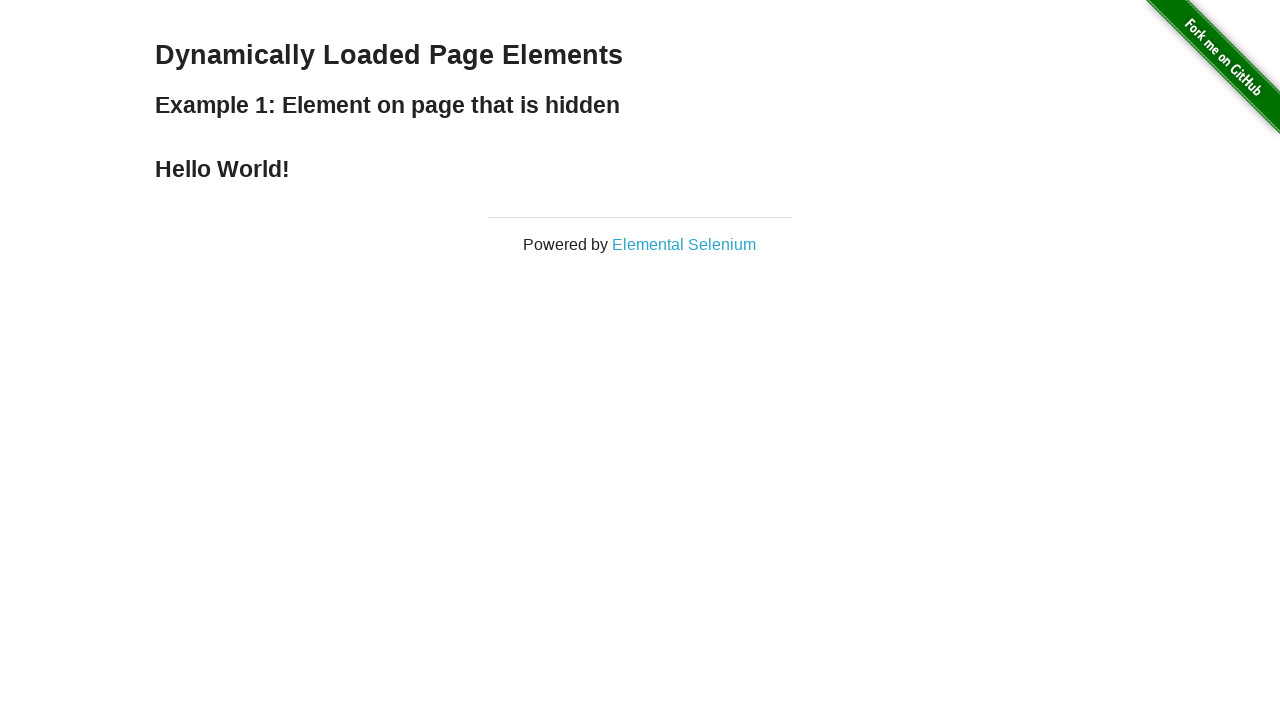

Located the Hello World element
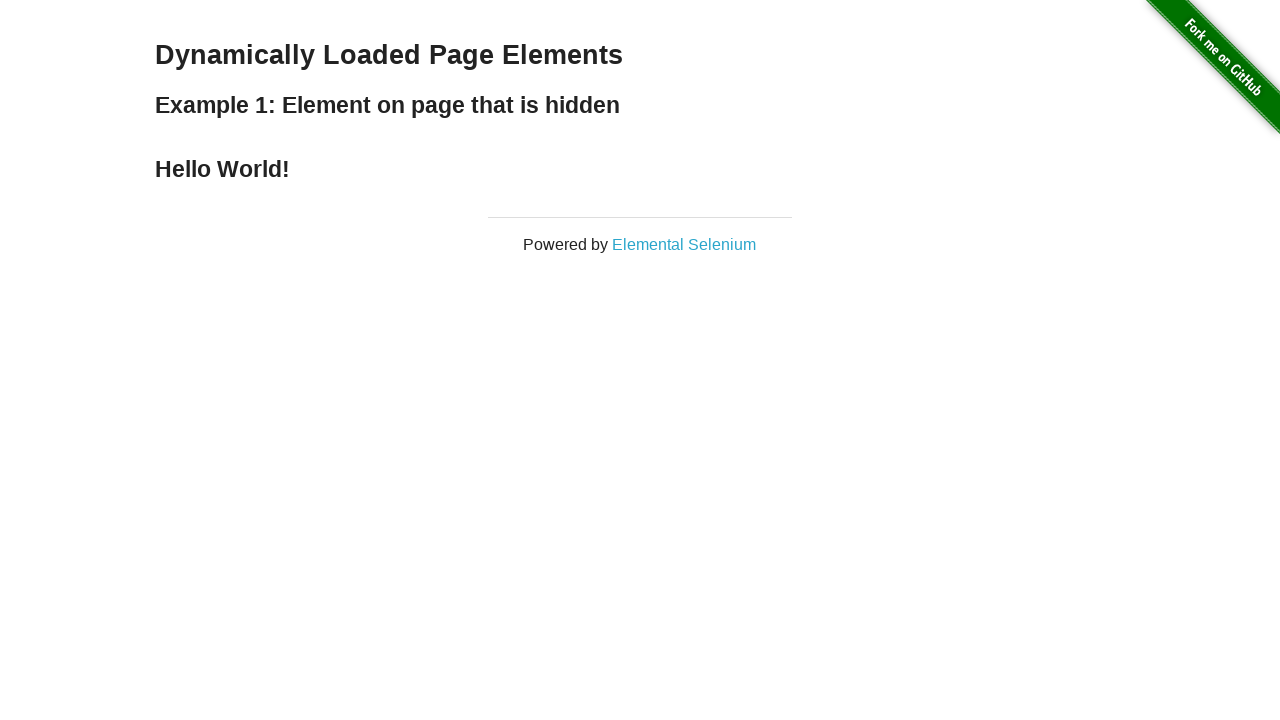

Verified that the element contains 'Hello World!' text
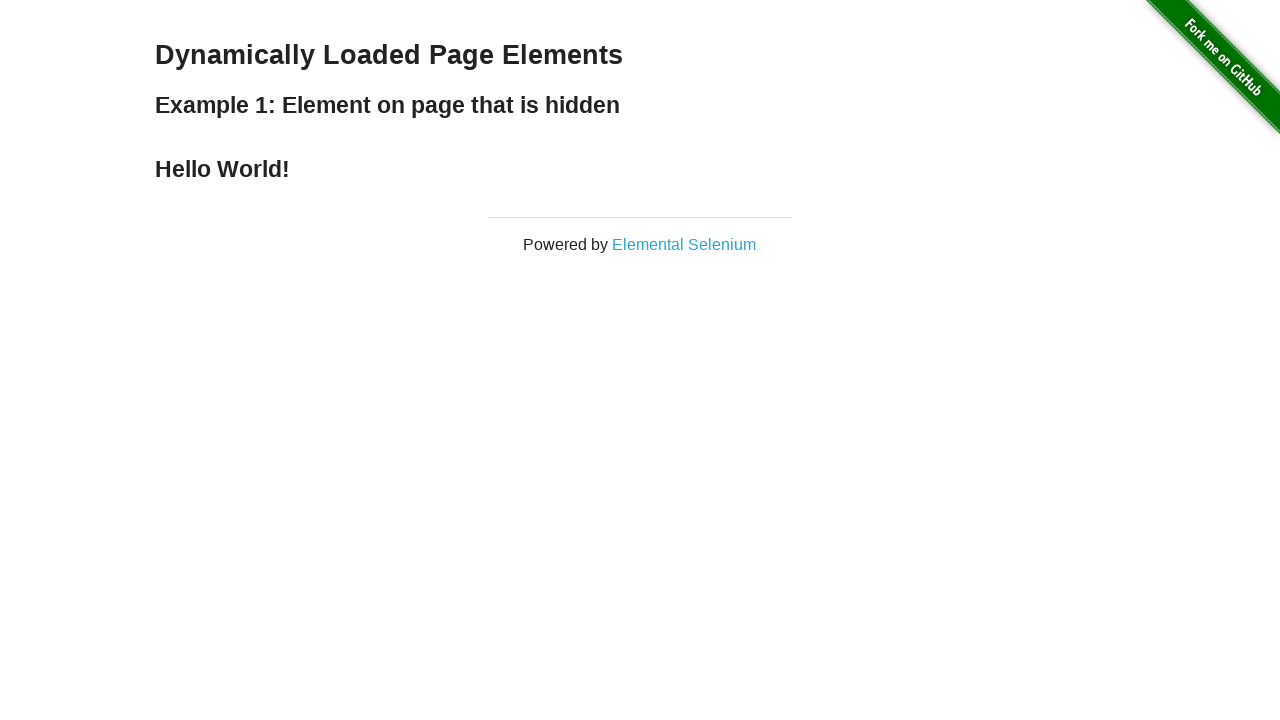

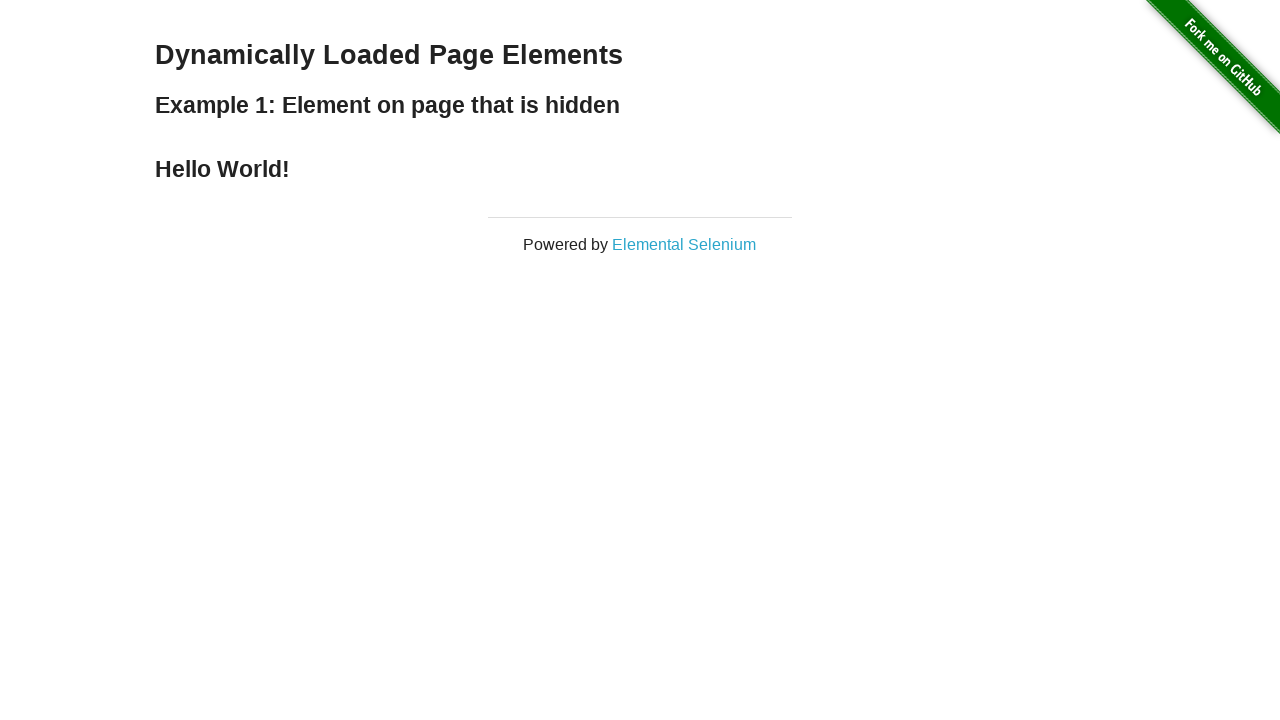